Navigates to the Indian Super League website and verifies that page content loads by checking for span elements on the page

Starting URL: https://www.indiansuperleague.com/

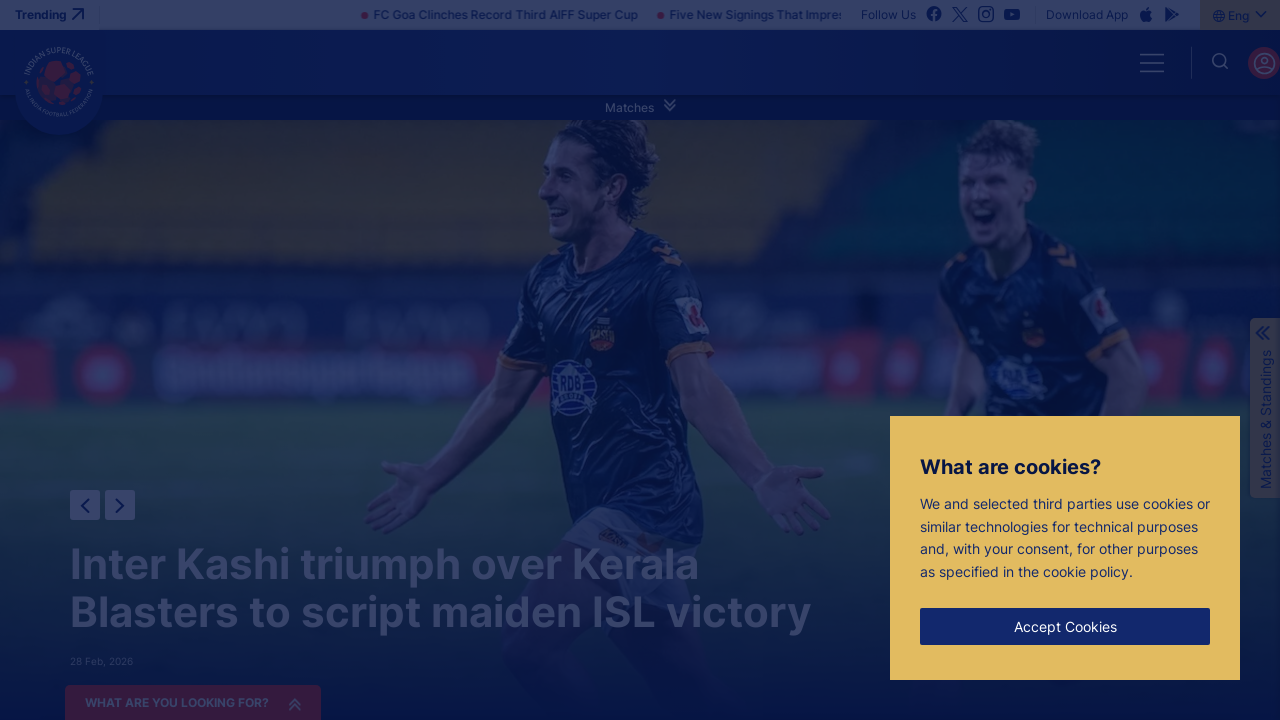

Waited for span elements to appear on the Indian Super League page
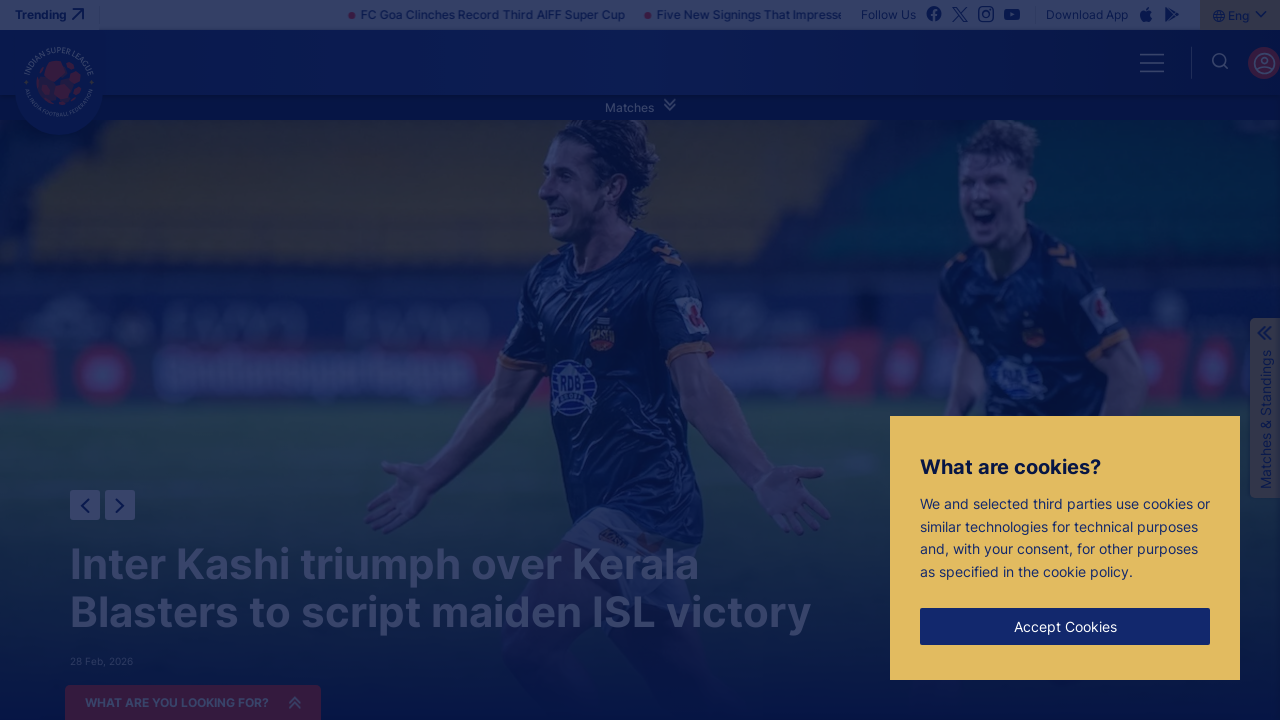

Verified page content loaded by checking network idle state
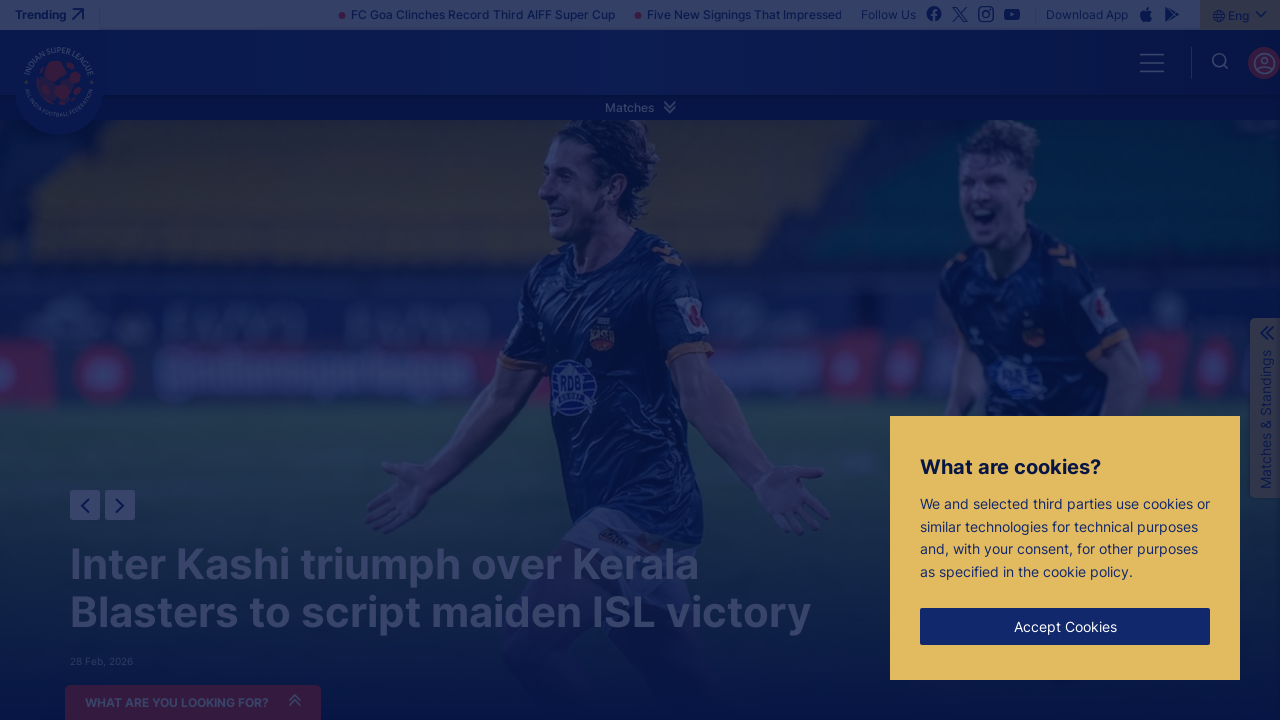

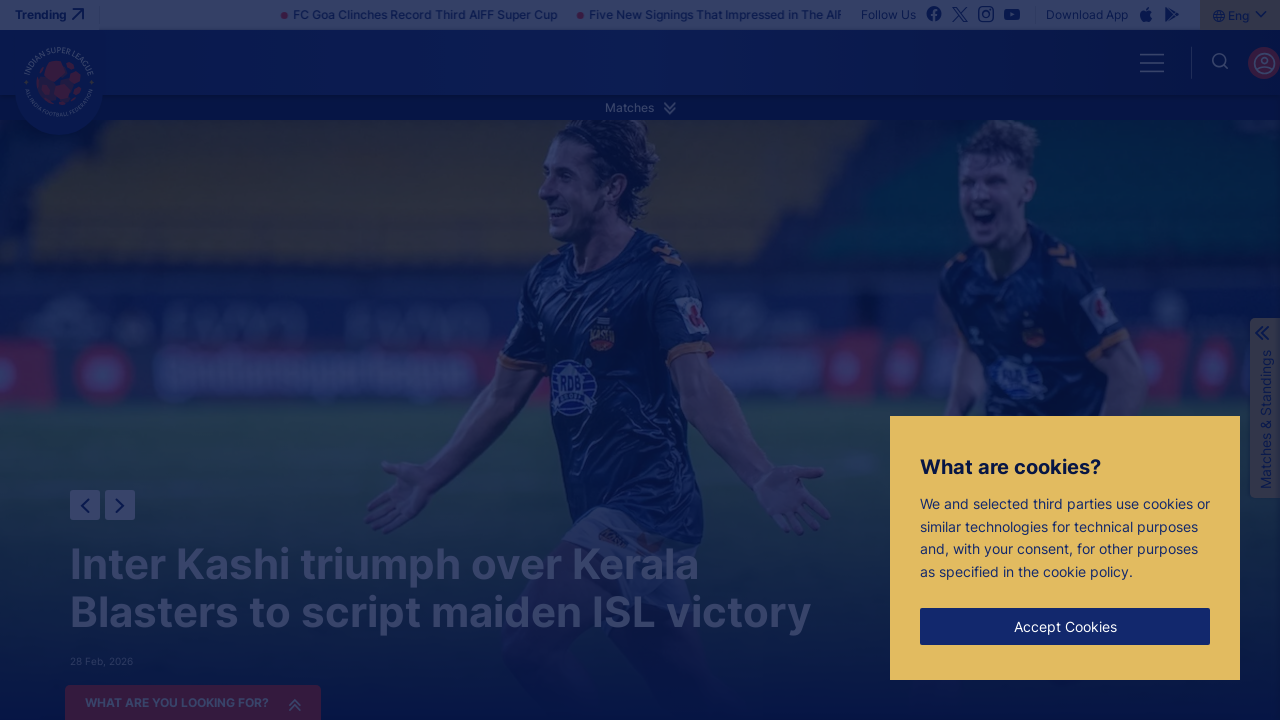